Tests HTML form interaction on W3Schools by clearing and filling first name and last name fields, then submitting the form.

Starting URL: https://www.w3schools.com/html/html_forms.asp

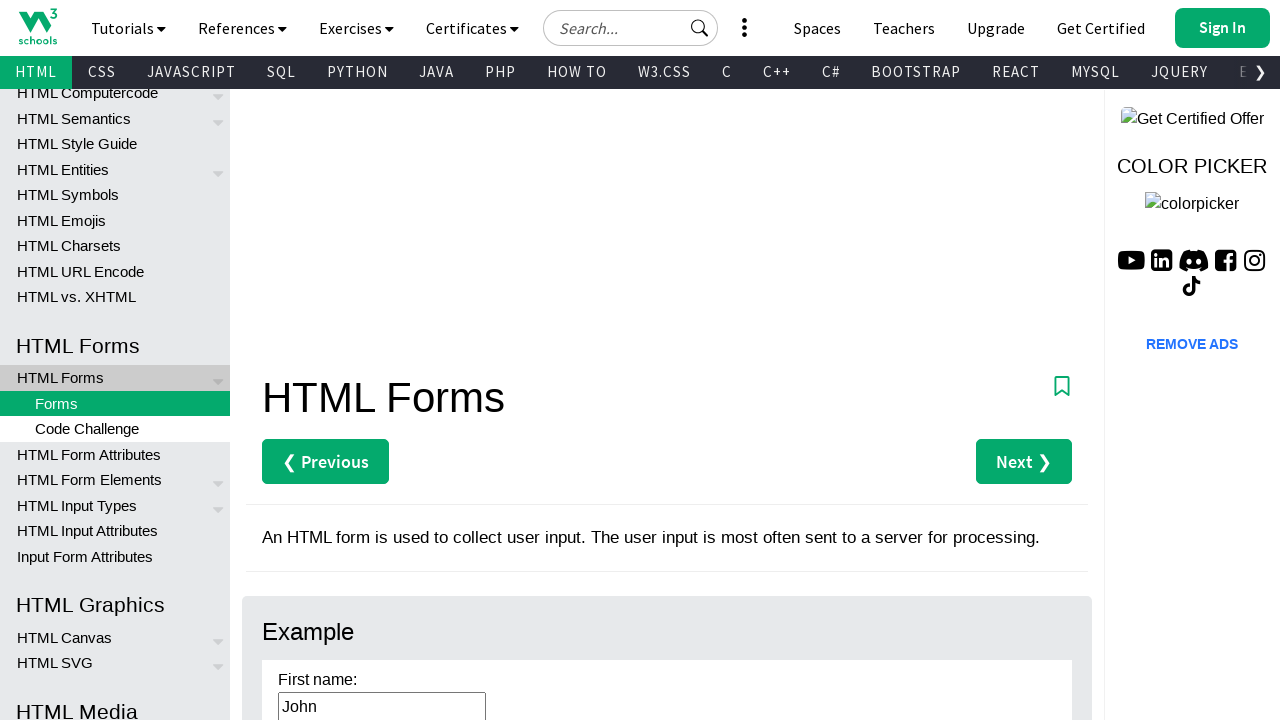

Navigated to W3Schools HTML forms page
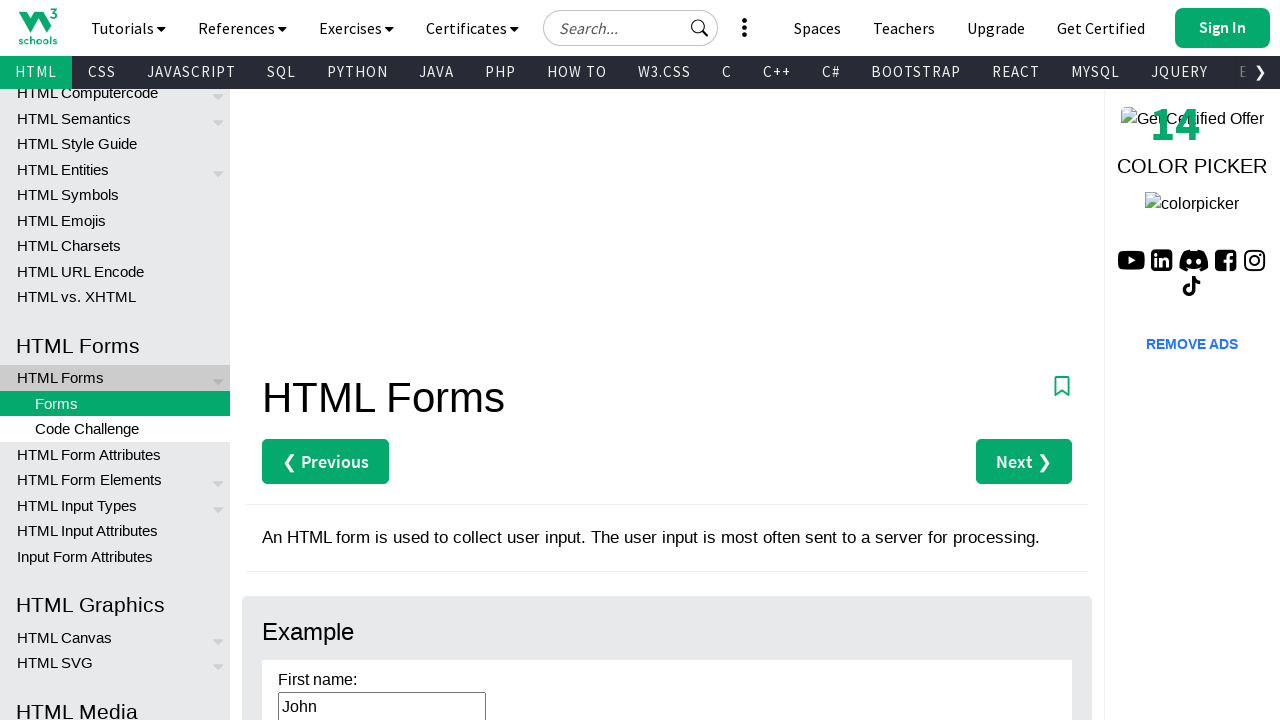

Cleared first name field on #fname
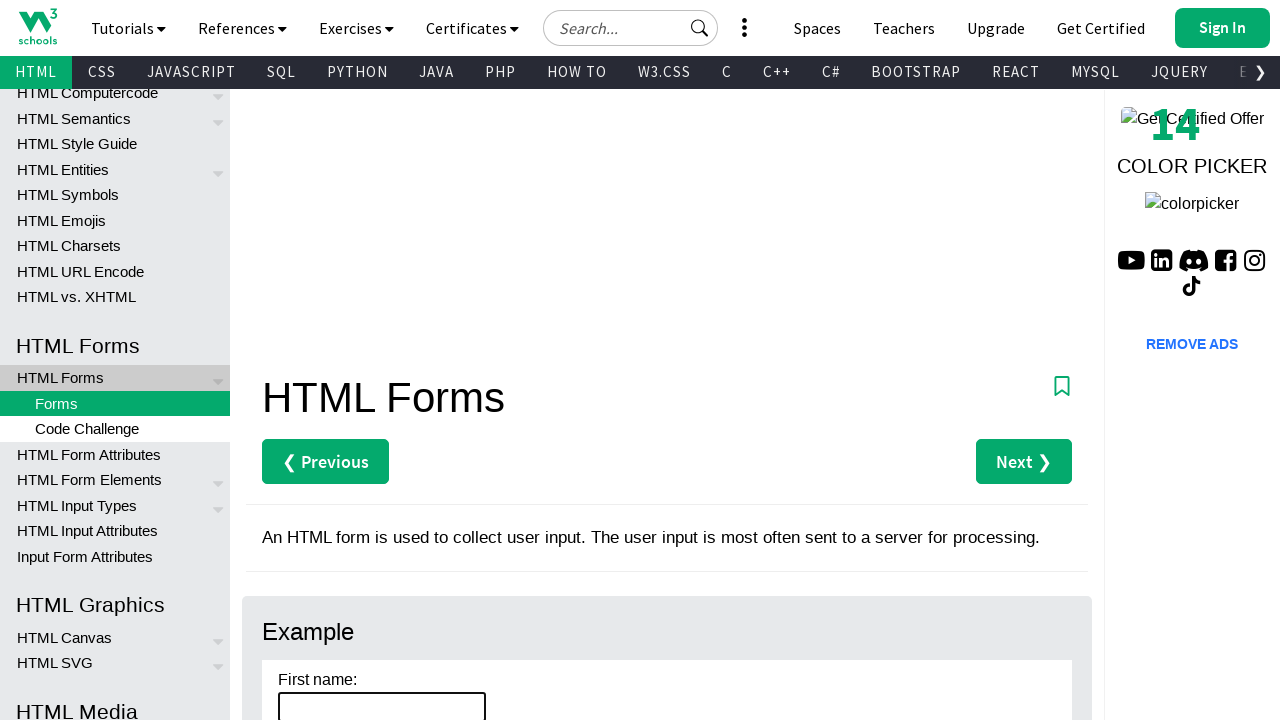

Filled first name field with 'Bruce' on #fname
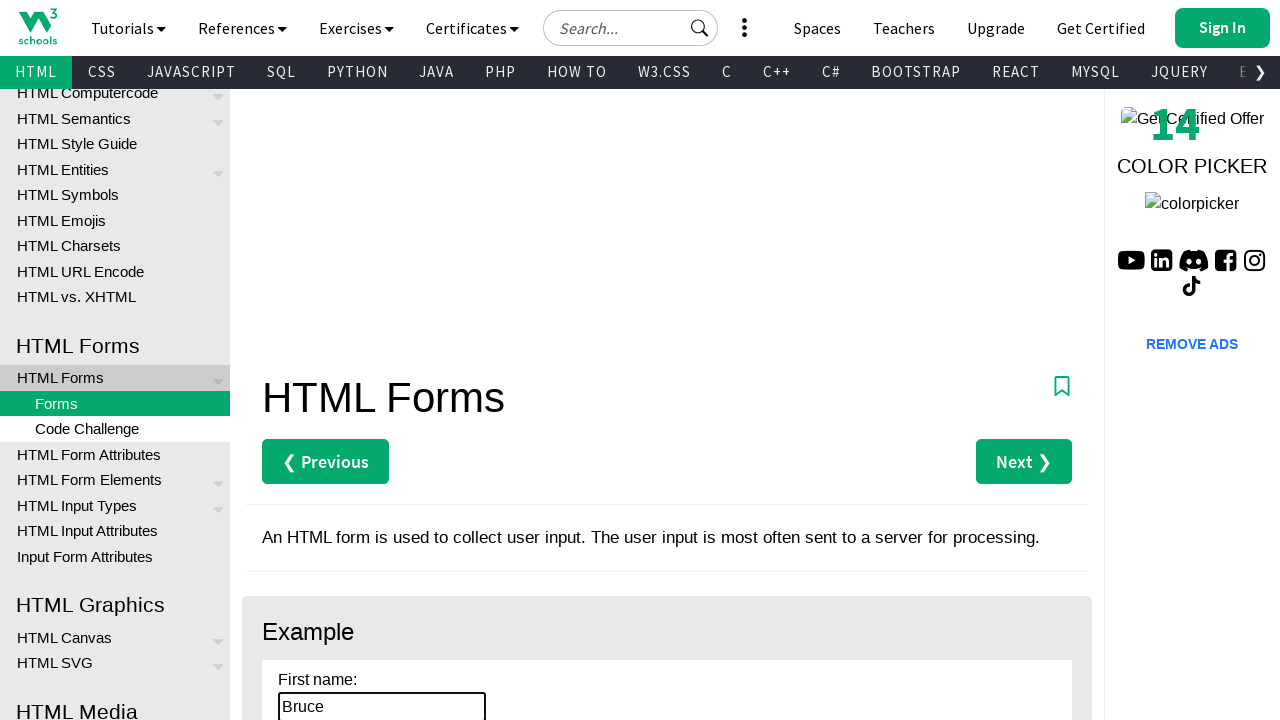

Cleared last name field on #lname
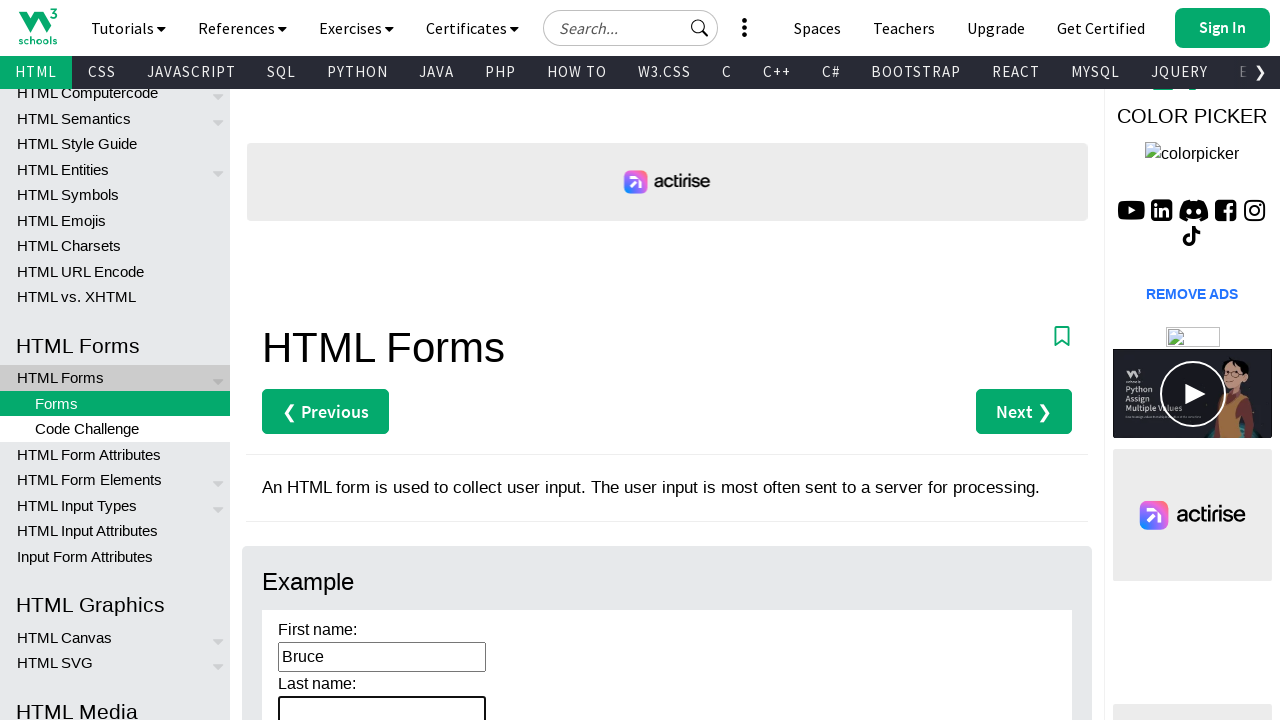

Filled last name field with 'Less' on #lname
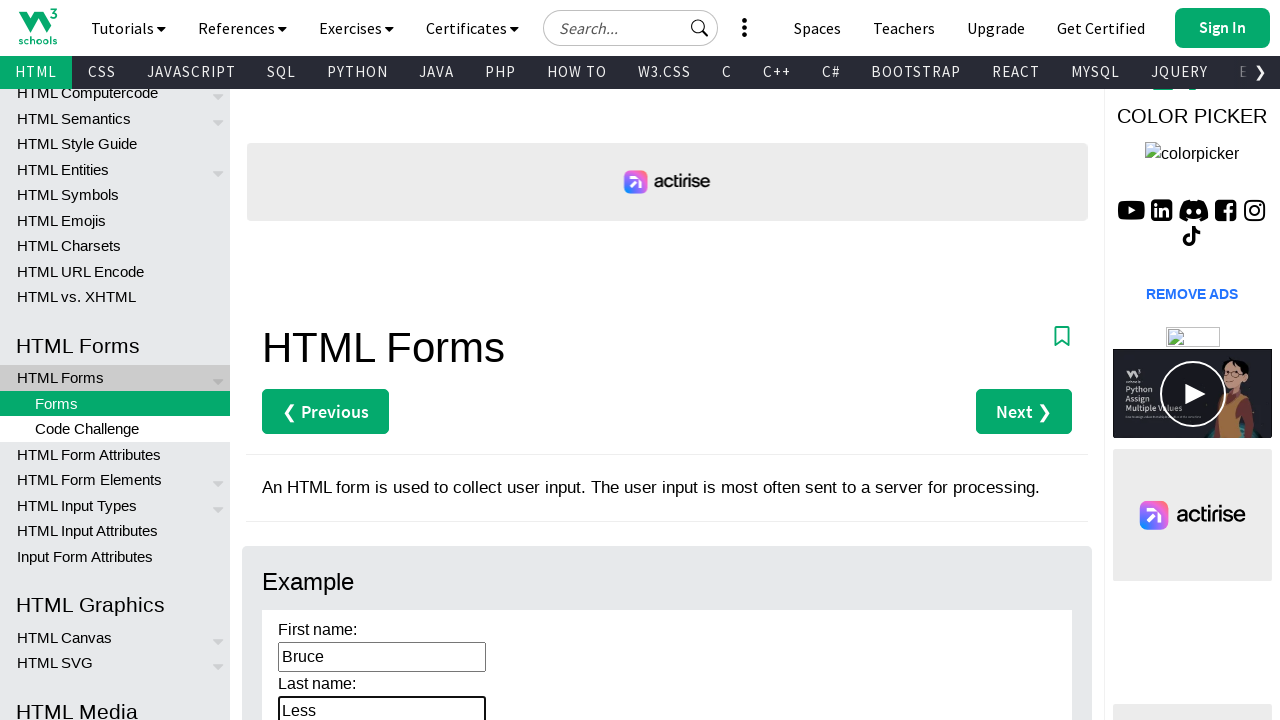

Clicked submit button to submit the form at (311, 360) on [type='submit']
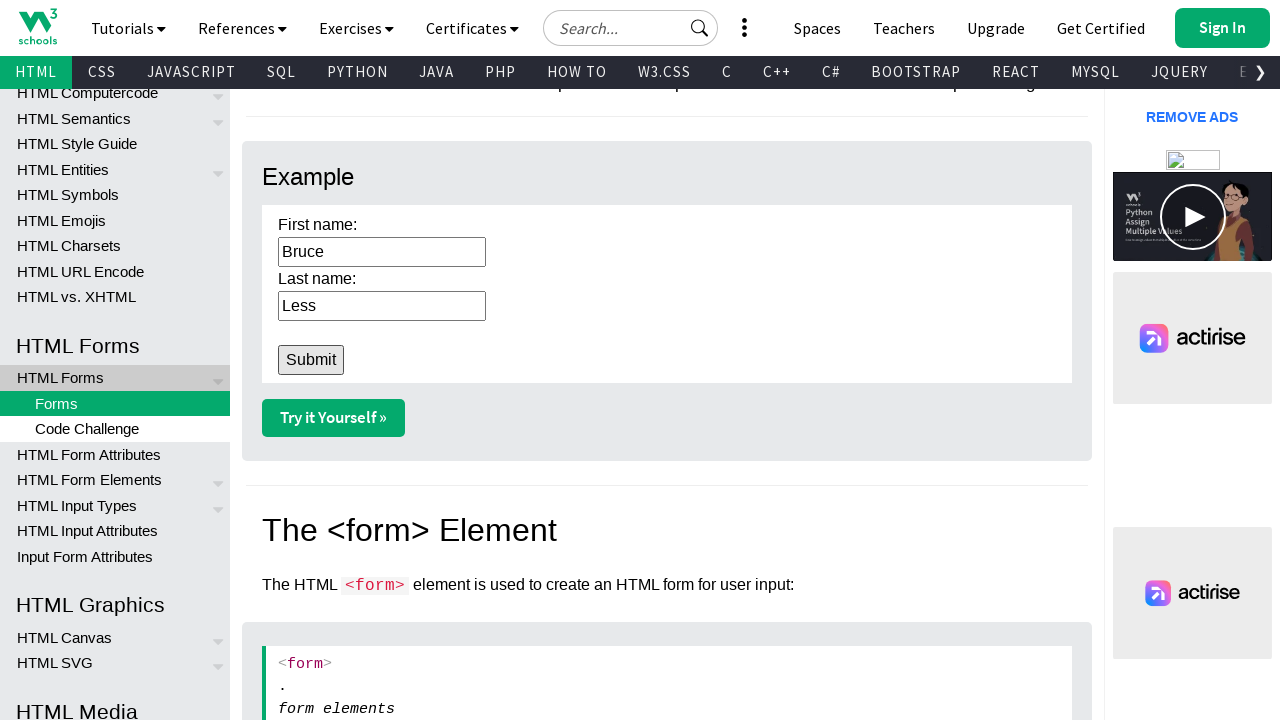

Form submission completed and page loaded
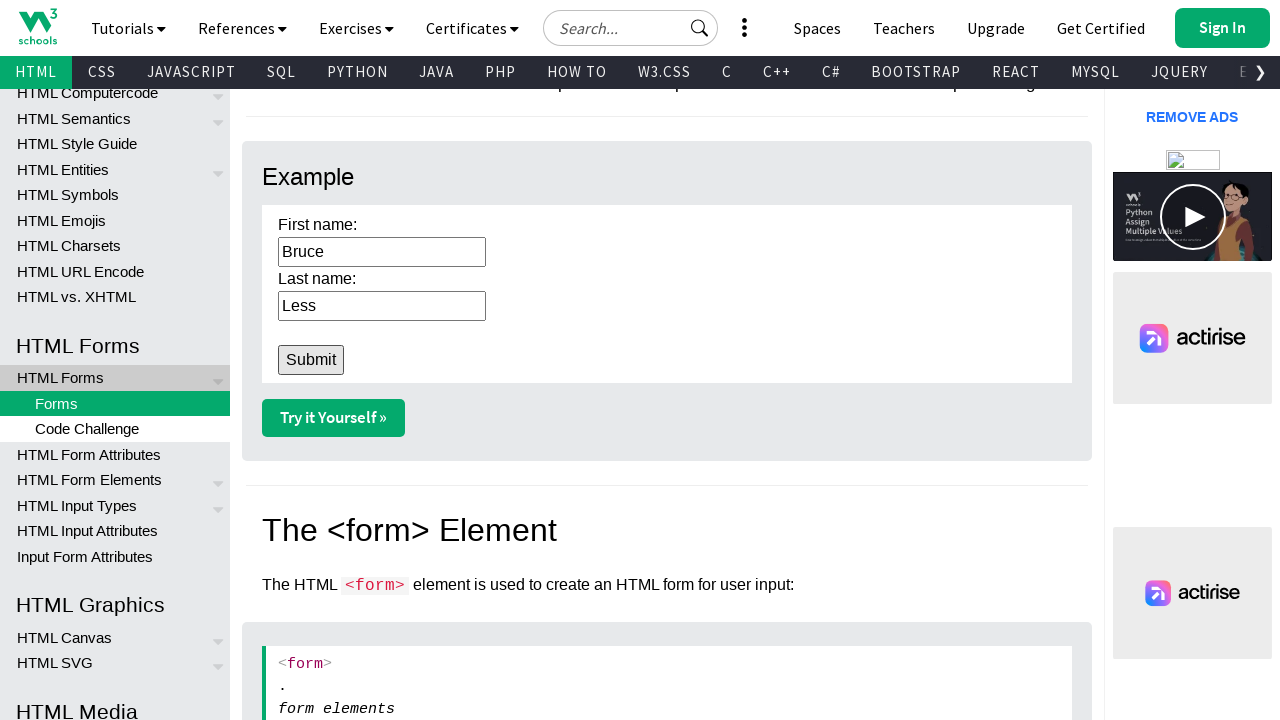

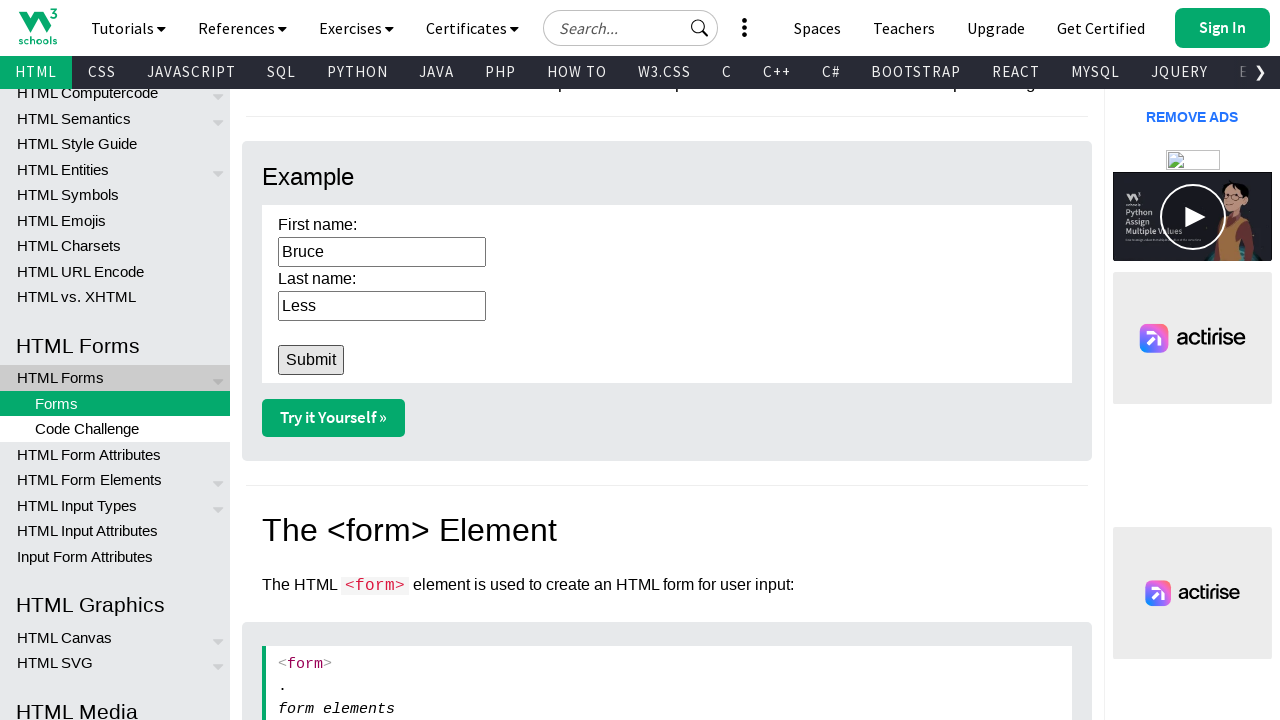